Tests right-click context menu functionality by right-clicking an element and selecting a menu option

Starting URL: http://swisnl.github.io/jQuery-contextMenu/demo.html

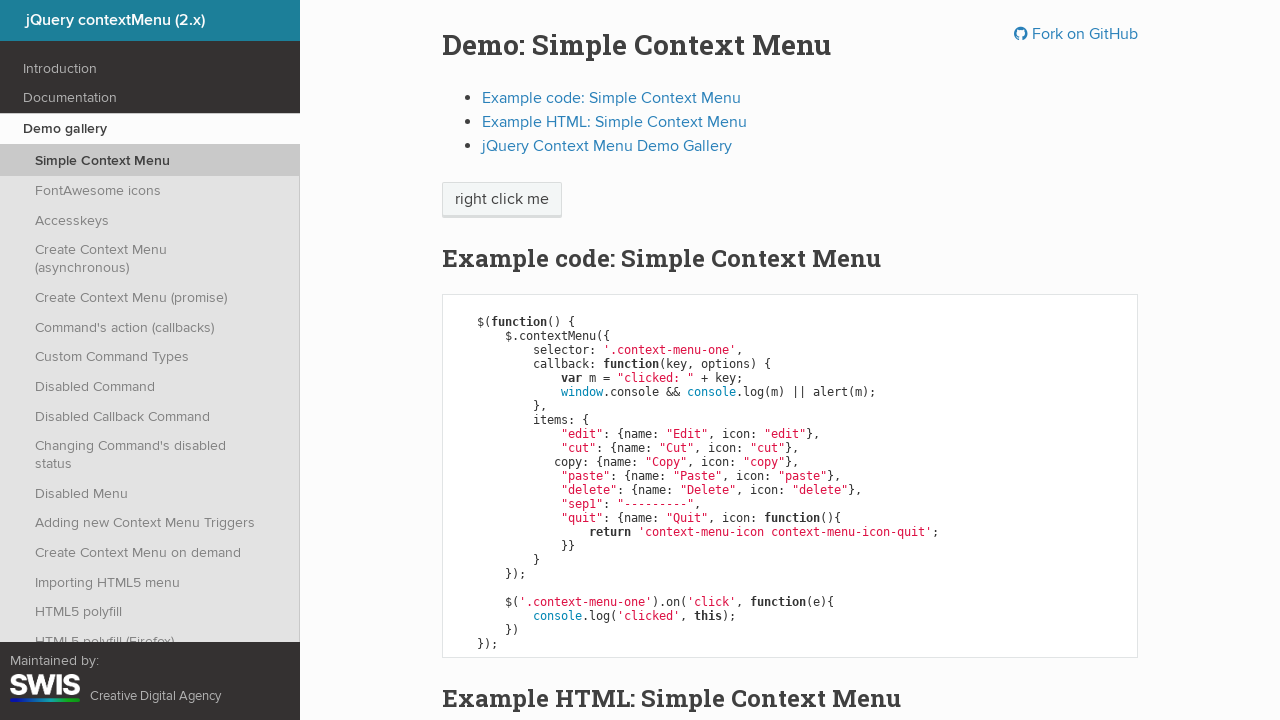

Right-clicked on context menu trigger element at (502, 200) on //span[@class='context-menu-one btn btn-neutral']
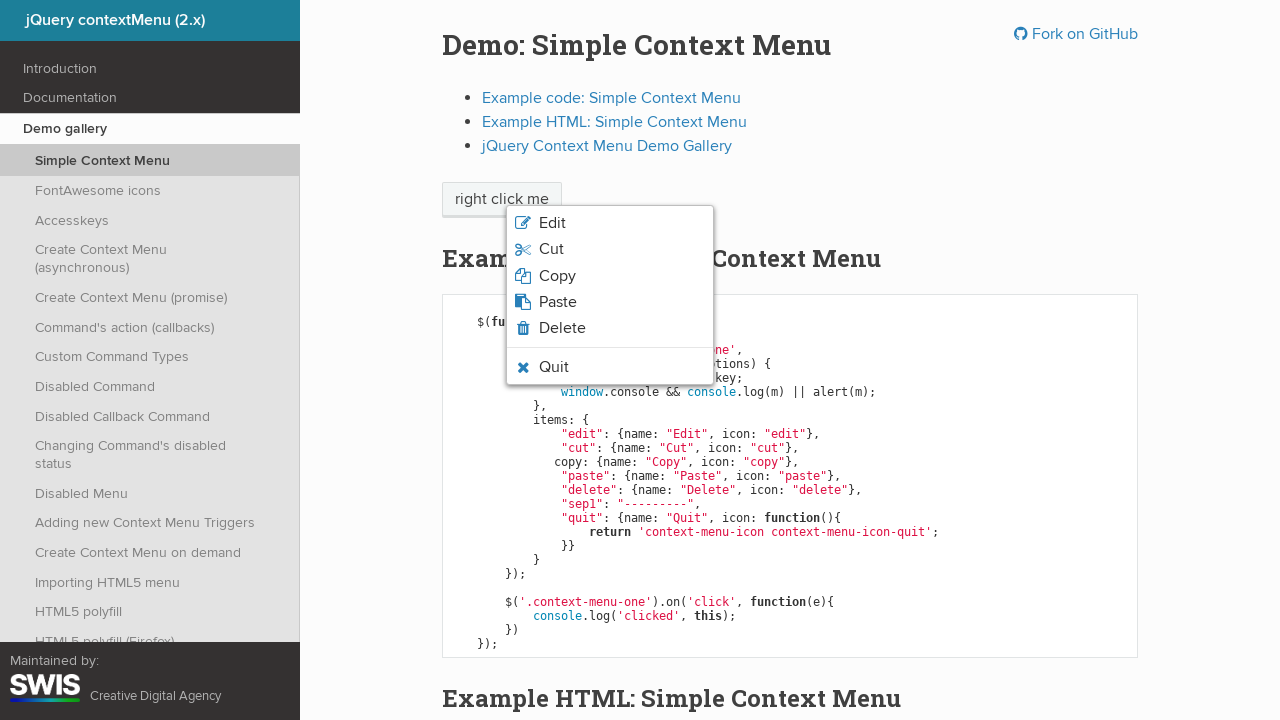

Hovered over quit option in context menu at (610, 367) on xpath=//li[@class='context-menu-item context-menu-icon context-menu-icon-quit']
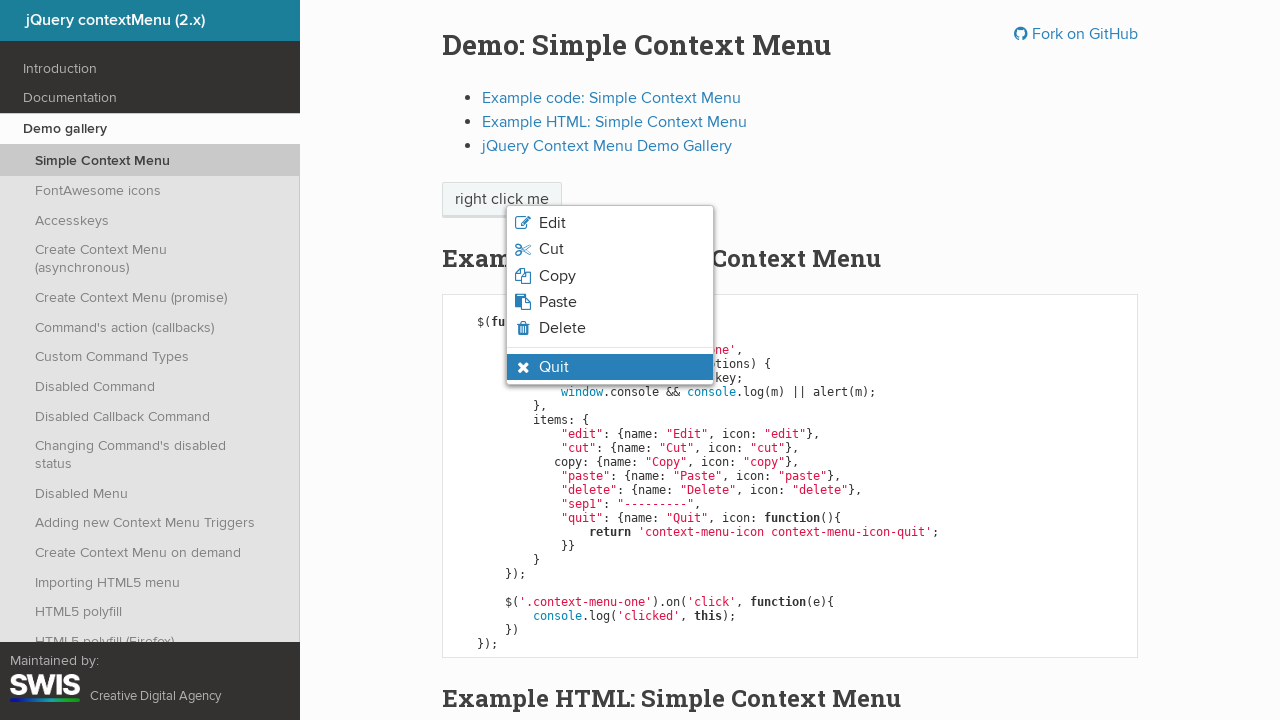

Verified quit option is visible and highlighted
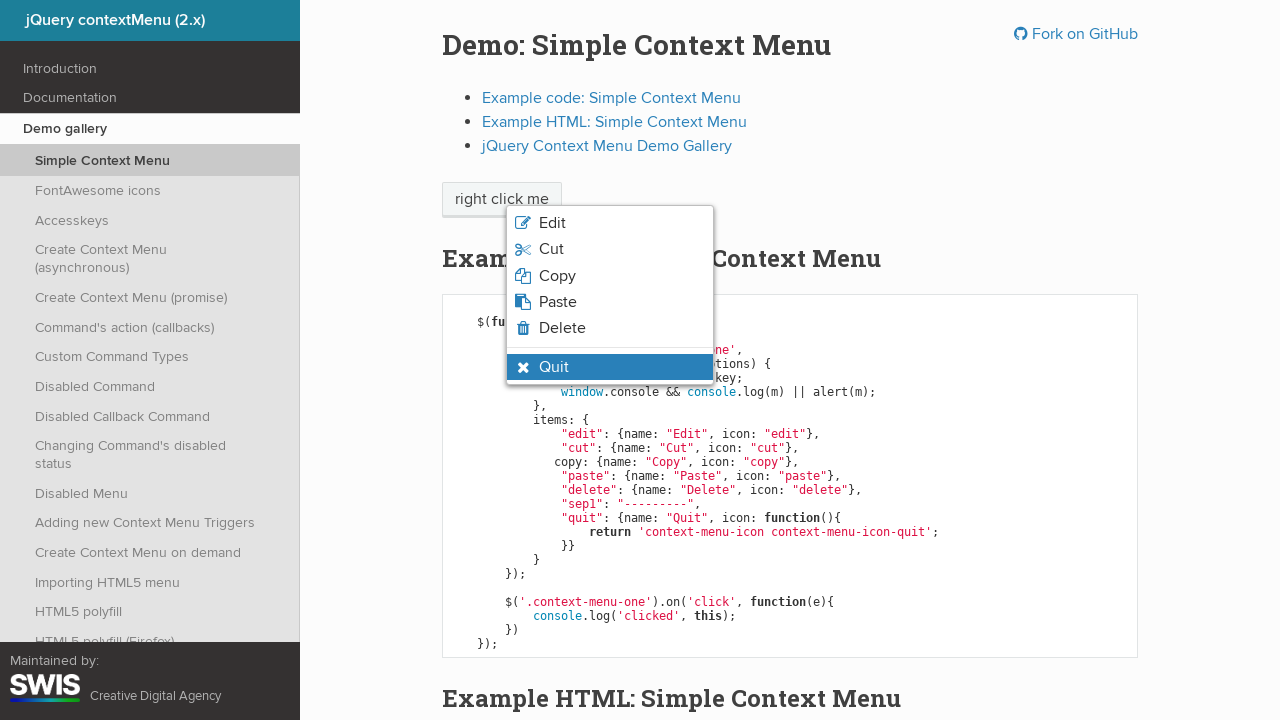

Clicked the quit option from context menu at (610, 367) on xpath=//li[@class='context-menu-item context-menu-icon context-menu-icon-quit co
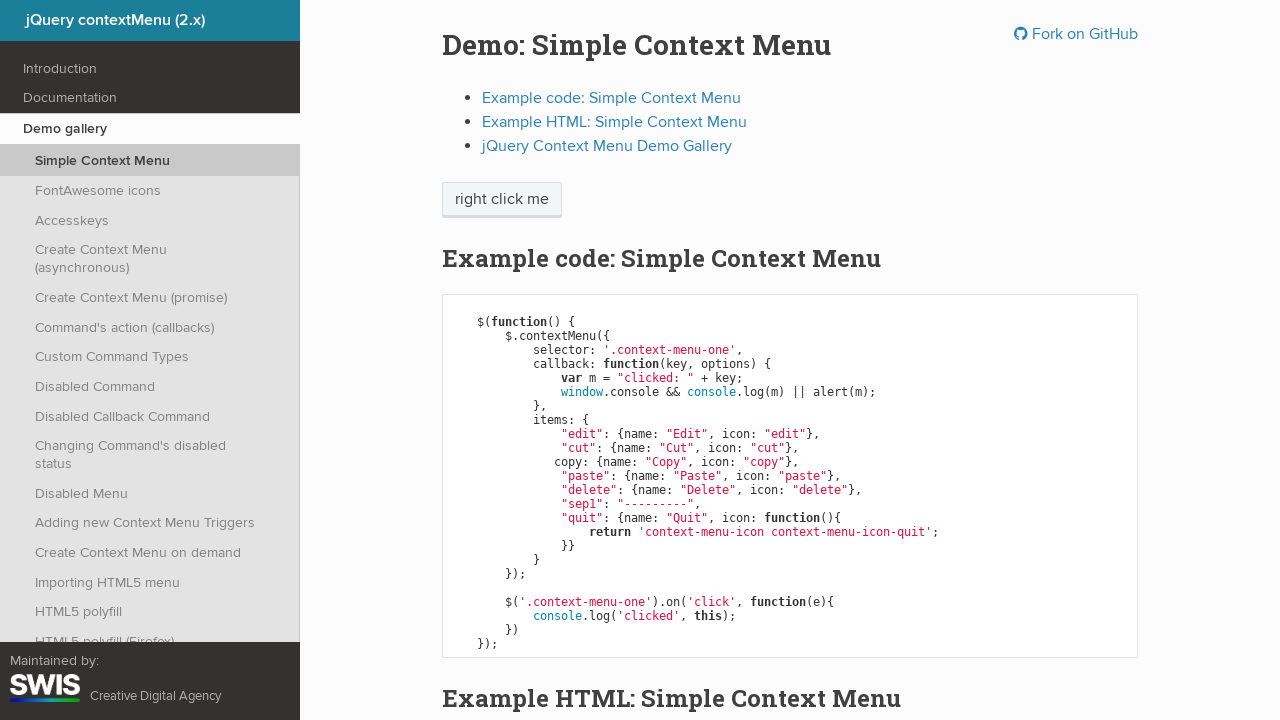

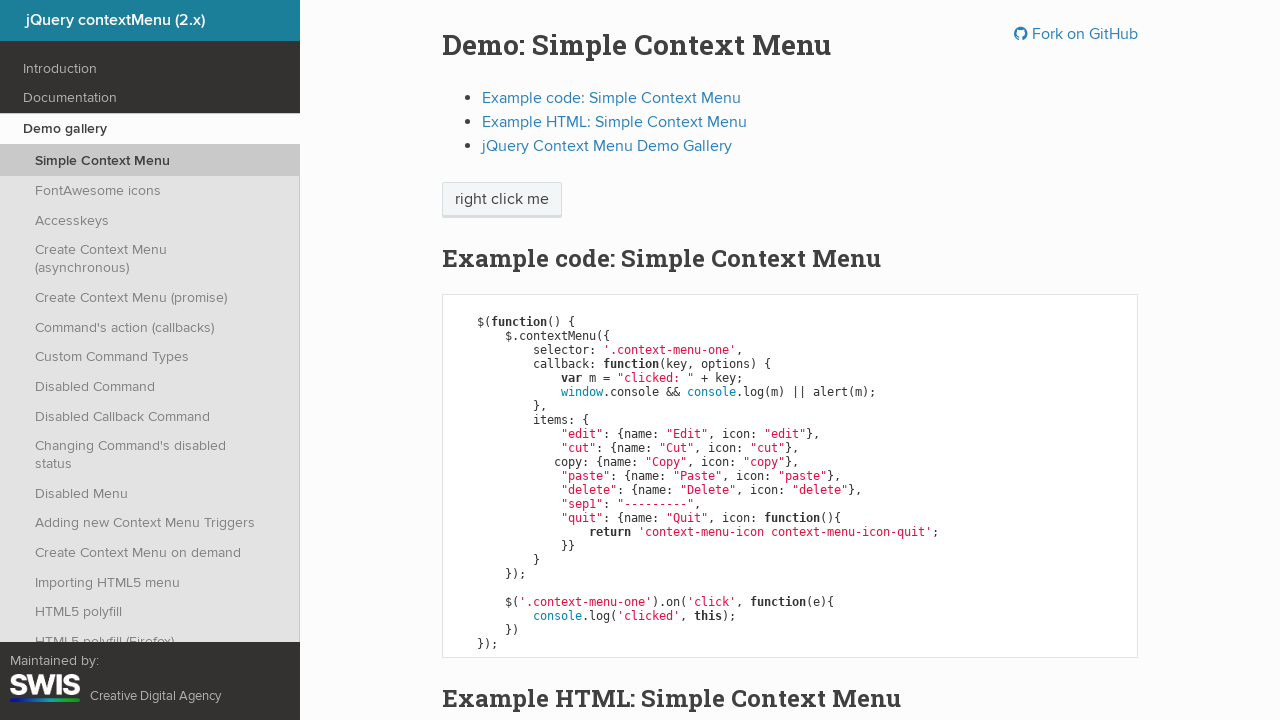